Tests a ToDo application by clicking on existing todo items, adding a new todo item, archiving completed items, and verifying the remaining count of todos.

Starting URL: https://crossbrowsertesting.github.io/todo-app.html

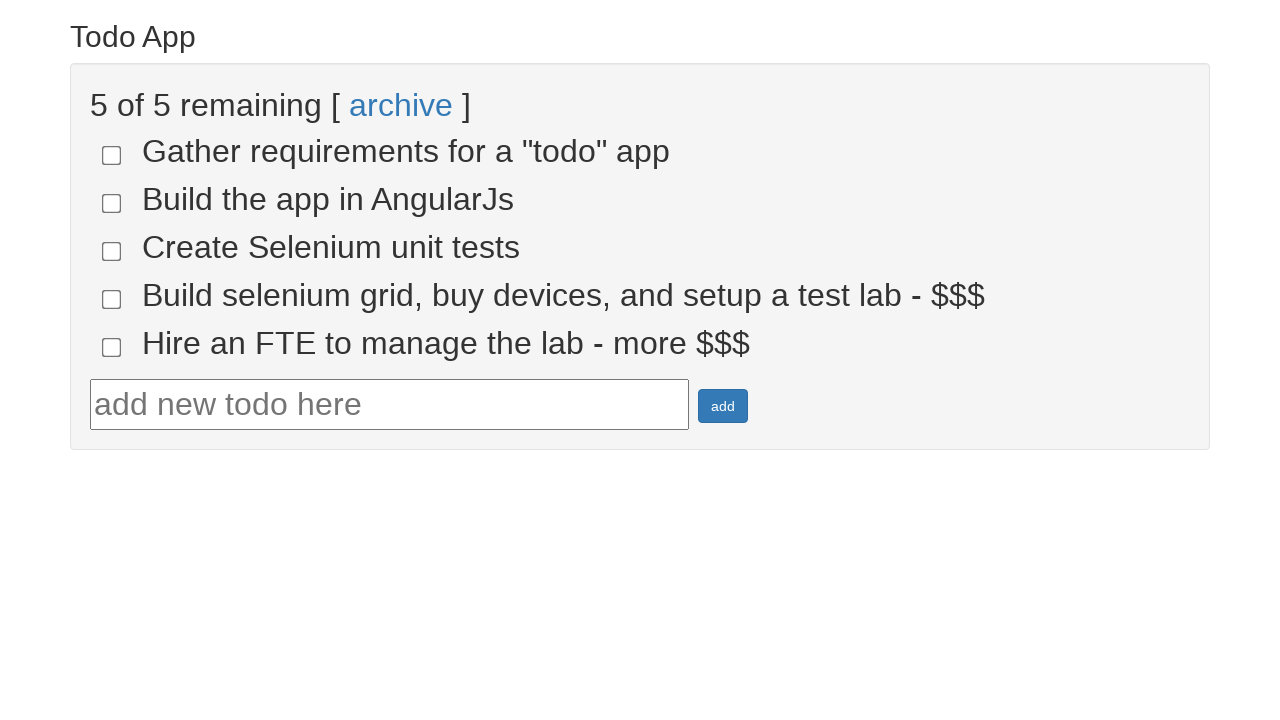

Clicked todo item 4 to mark as done at (112, 299) on input[name='todo-4']
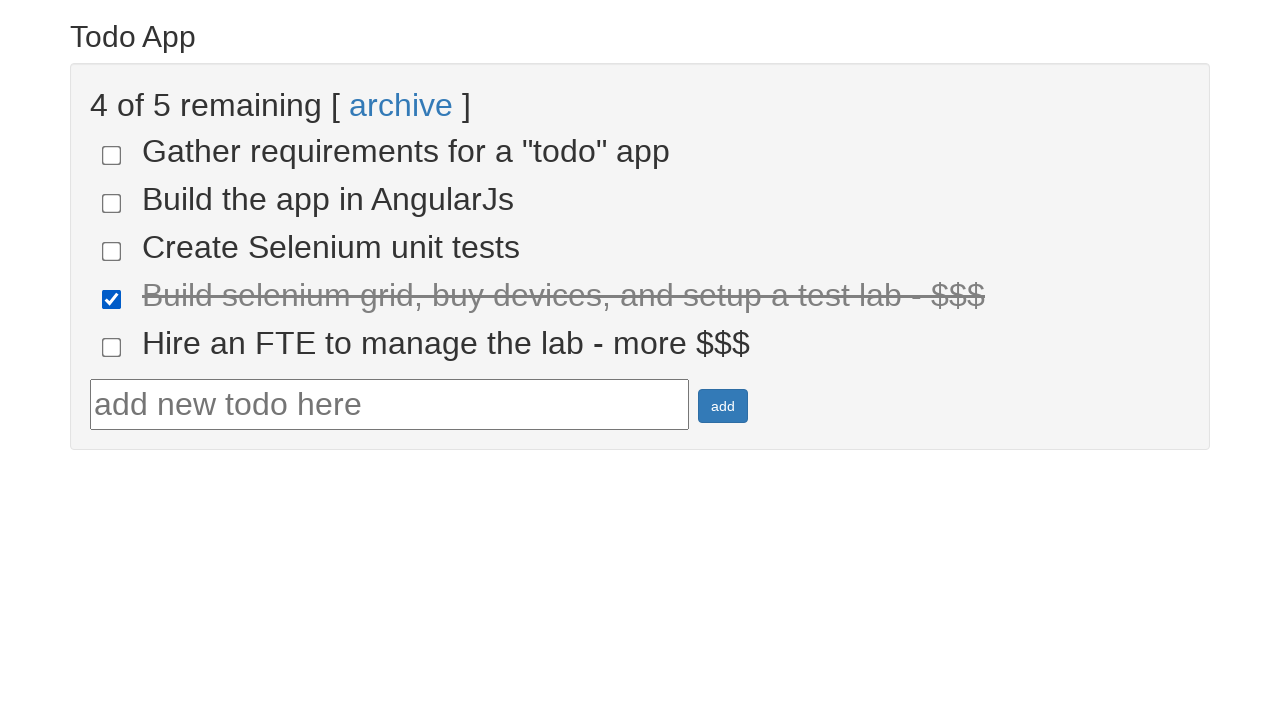

Clicked todo item 5 to mark as done at (112, 347) on input[name='todo-5']
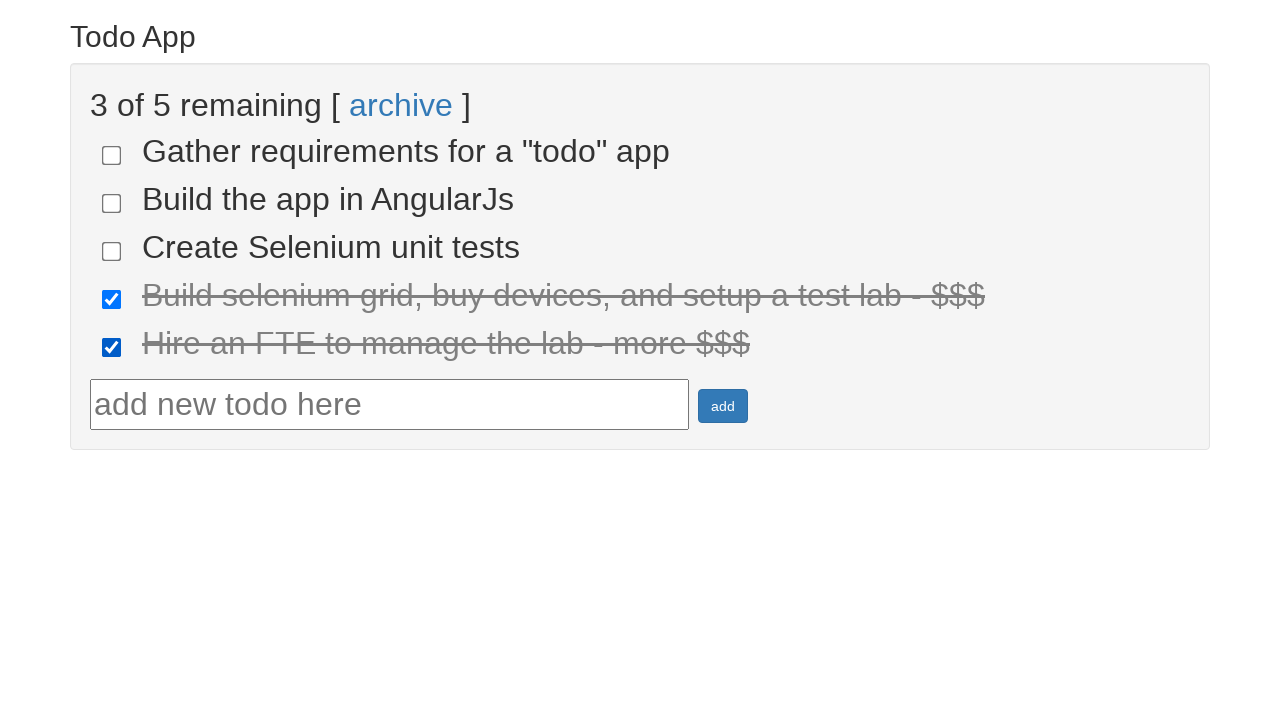

Filled todo text field with 'Run your first Selenium Test' on #todotext
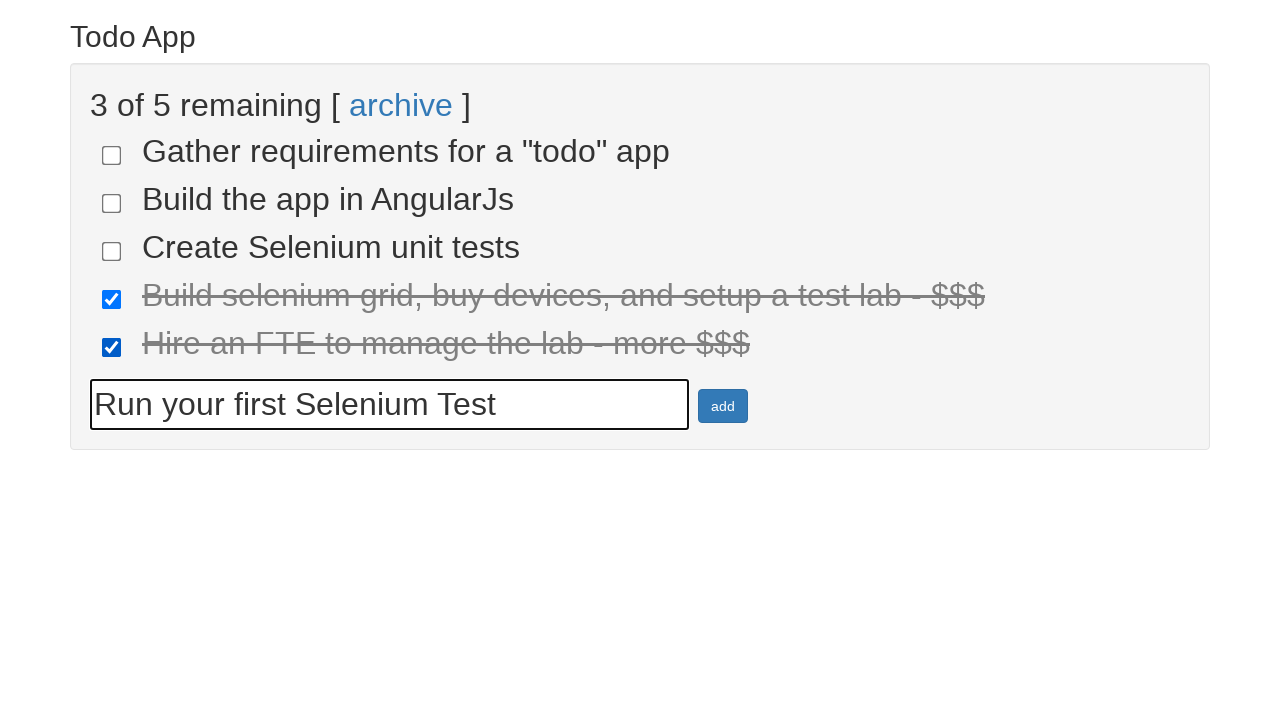

Clicked add button to create new todo item at (723, 406) on #addbutton
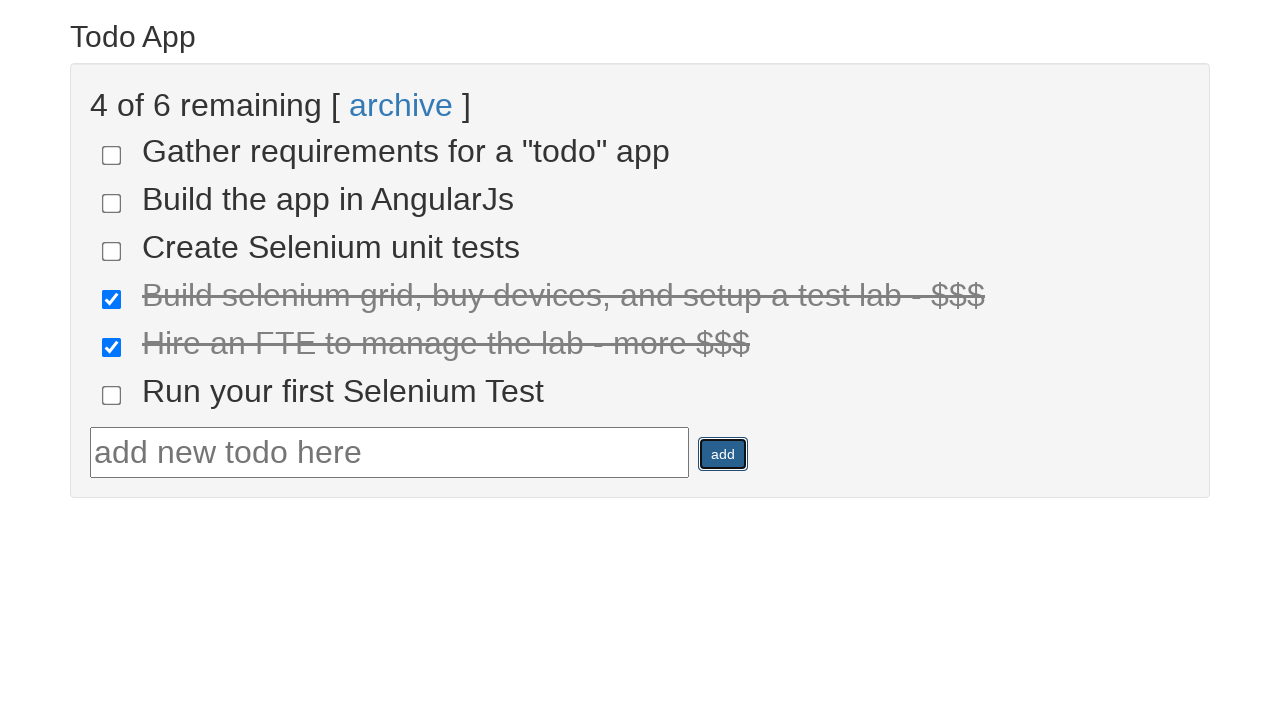

Clicked archive link to archive completed todos at (401, 105) on text=archive
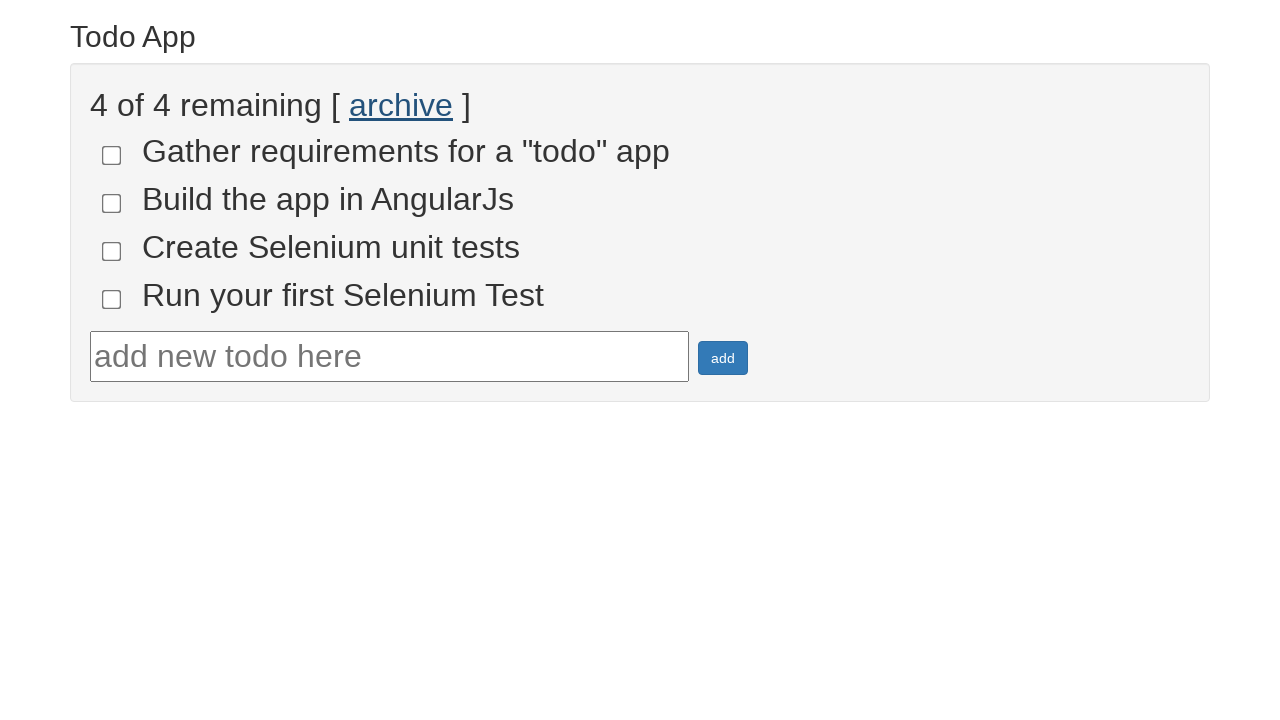

Verified remaining todos loaded after archiving completed items
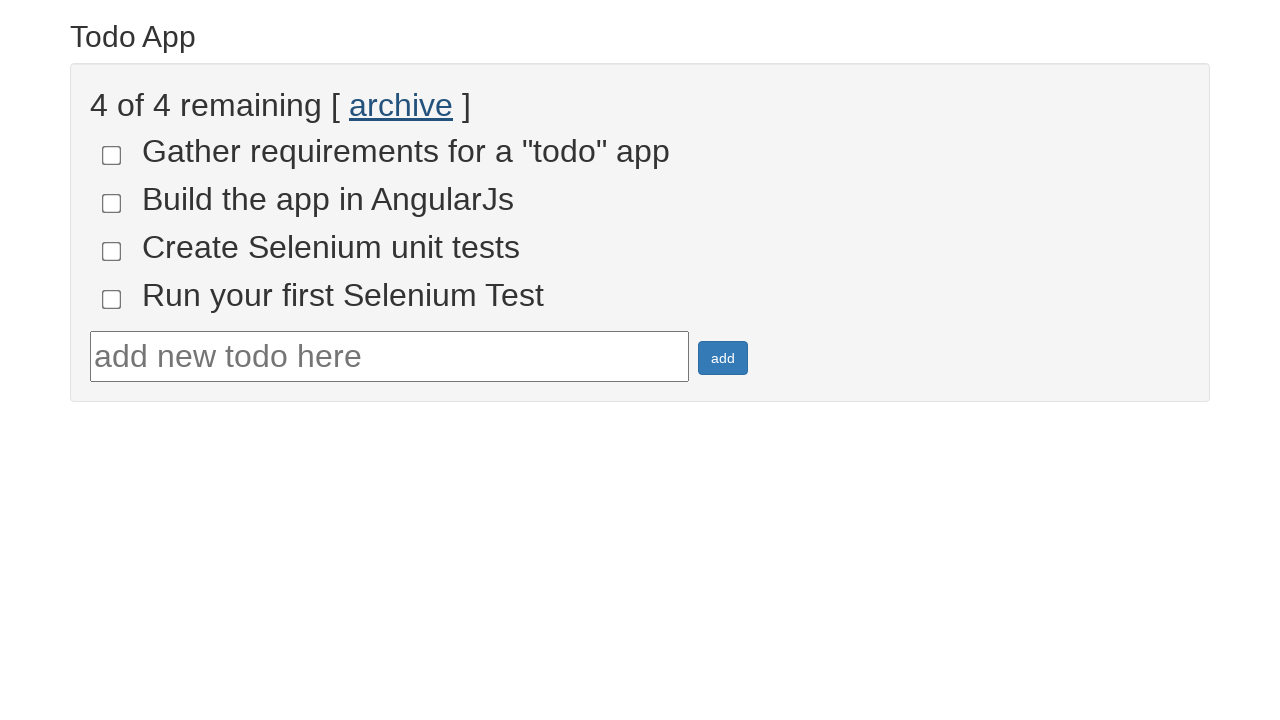

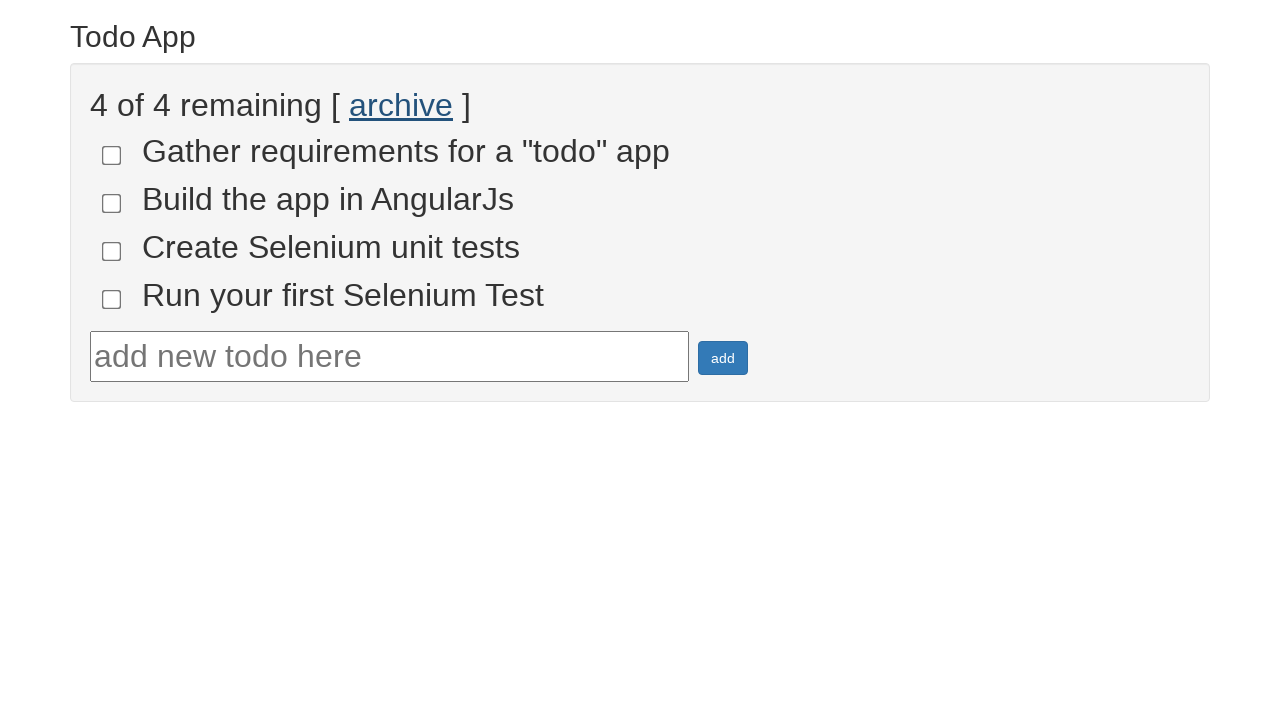